Opens the Kavak Brazil website homepage to verify the page loads successfully

Starting URL: https://www.kavak.com/br

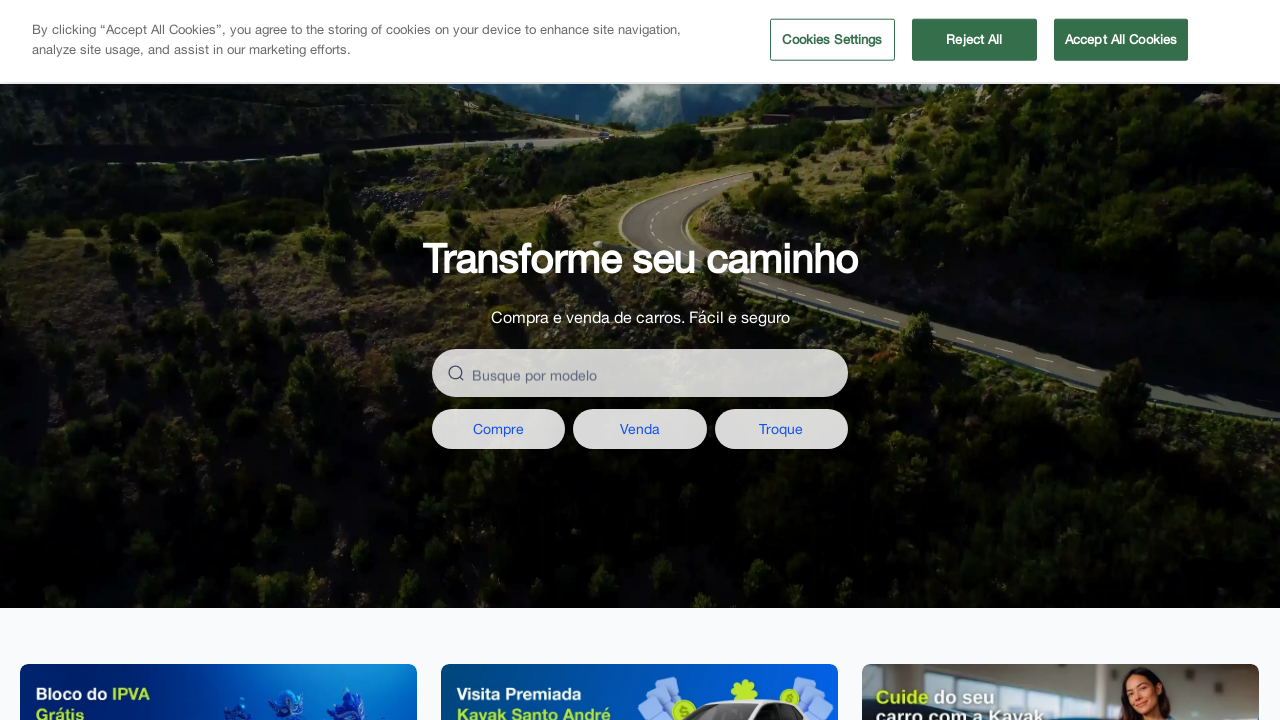

Navigated to Kavak Brazil homepage
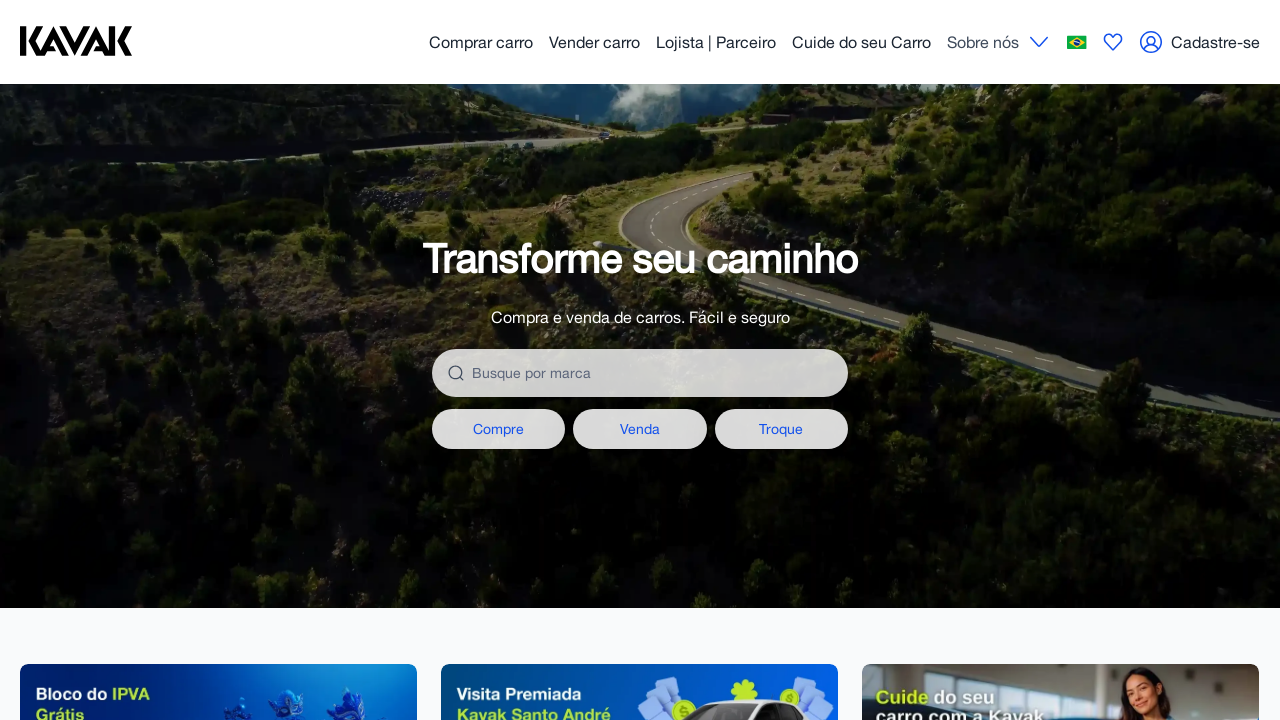

Page DOM content loaded successfully
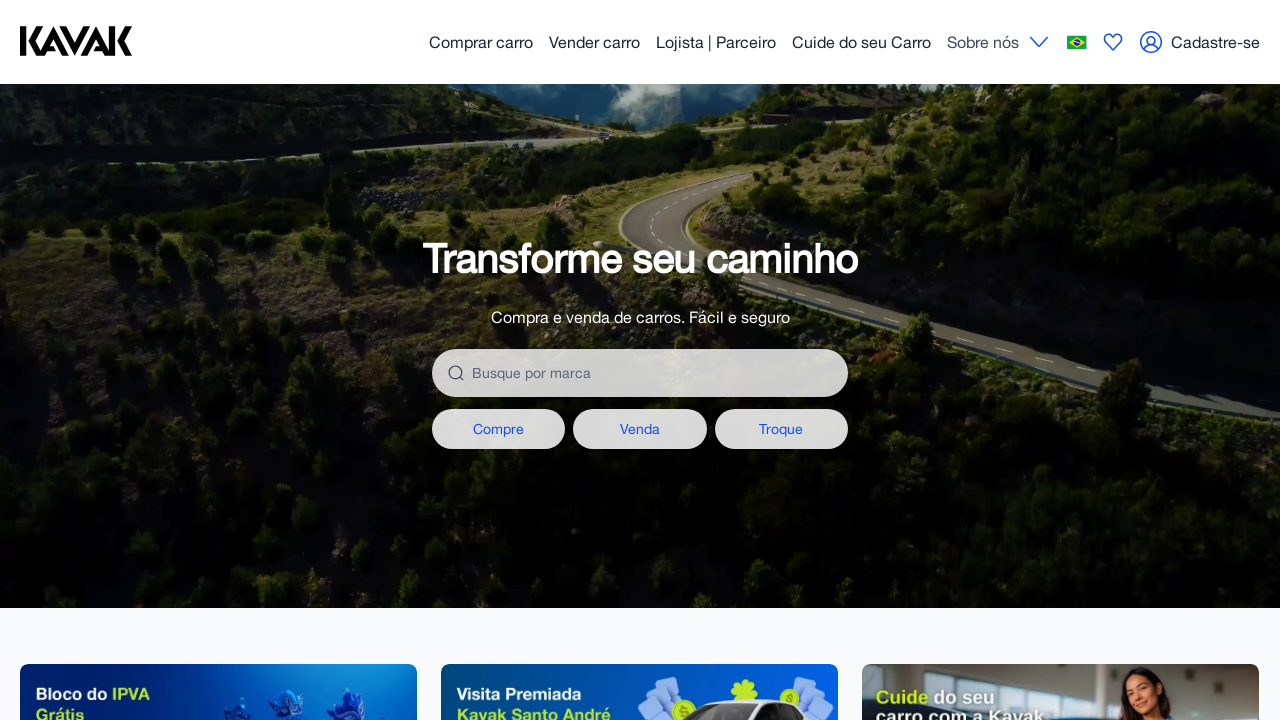

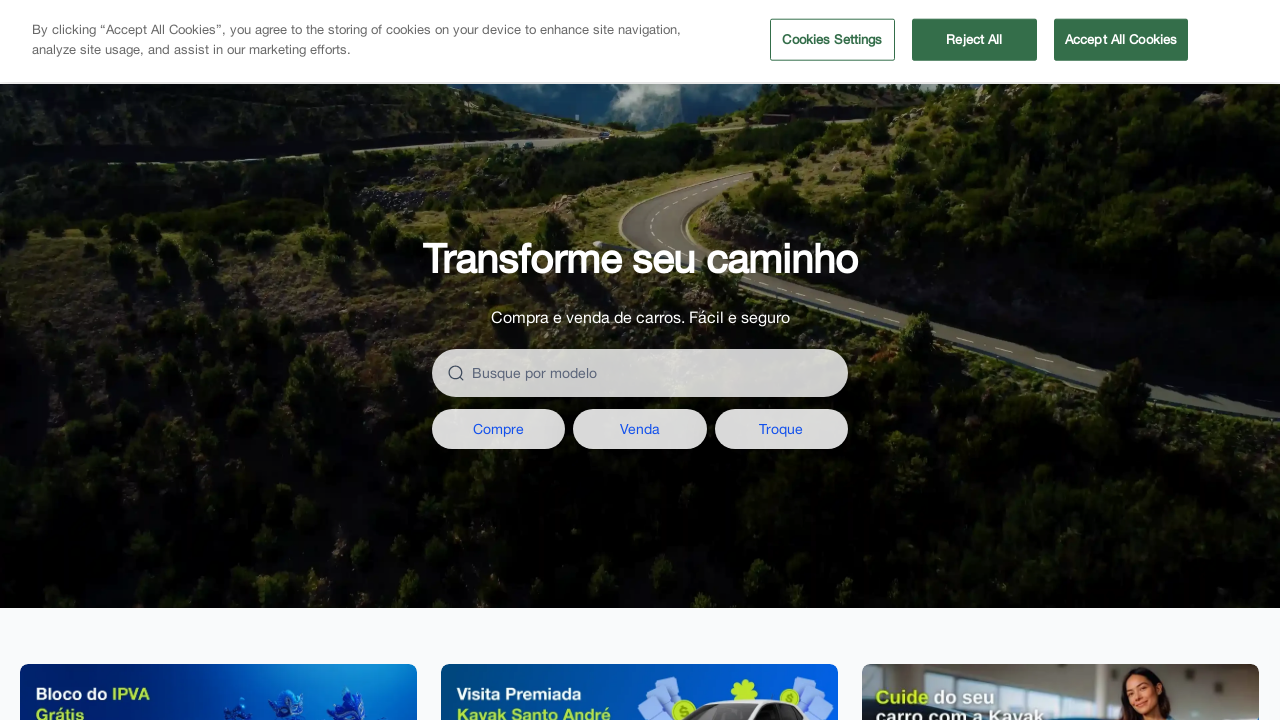